Tests drag and drop functionality by dragging an element from one location and dropping it to another on a practice automation website

Starting URL: https://testautomationpractice.blogspot.com/

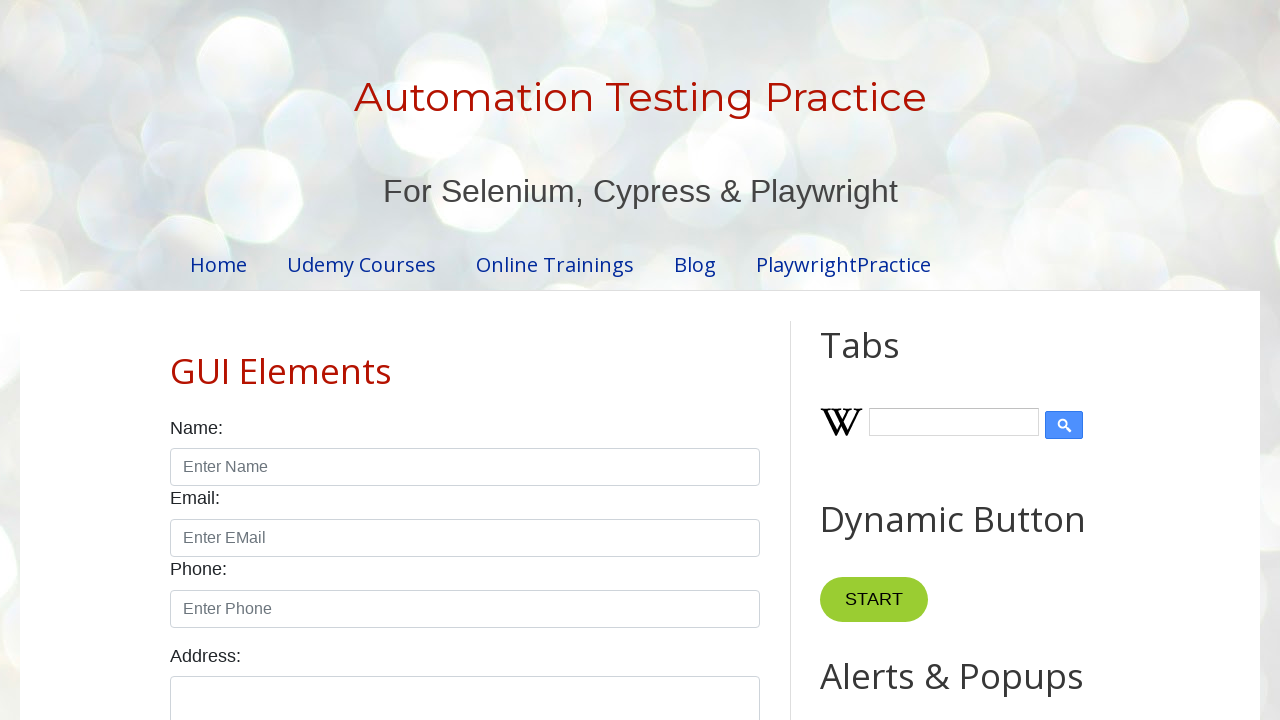

Navigated to test automation practice website
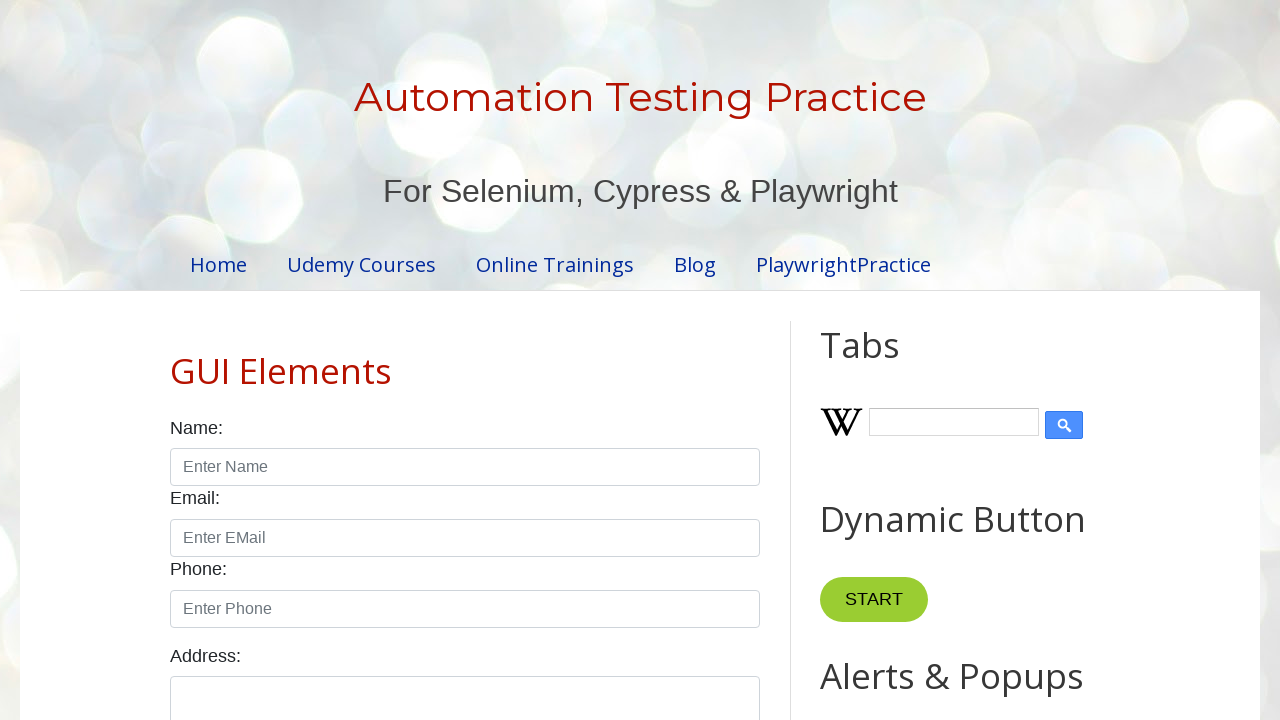

Located draggable element
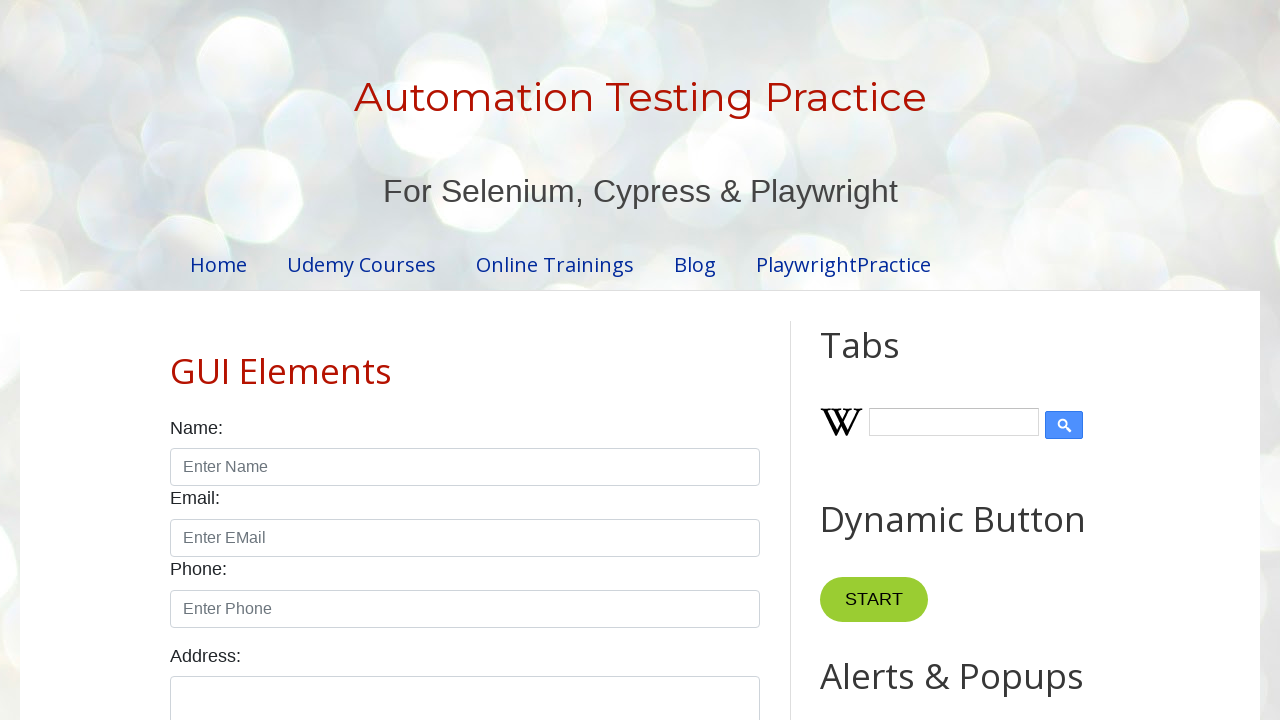

Located droppable target element
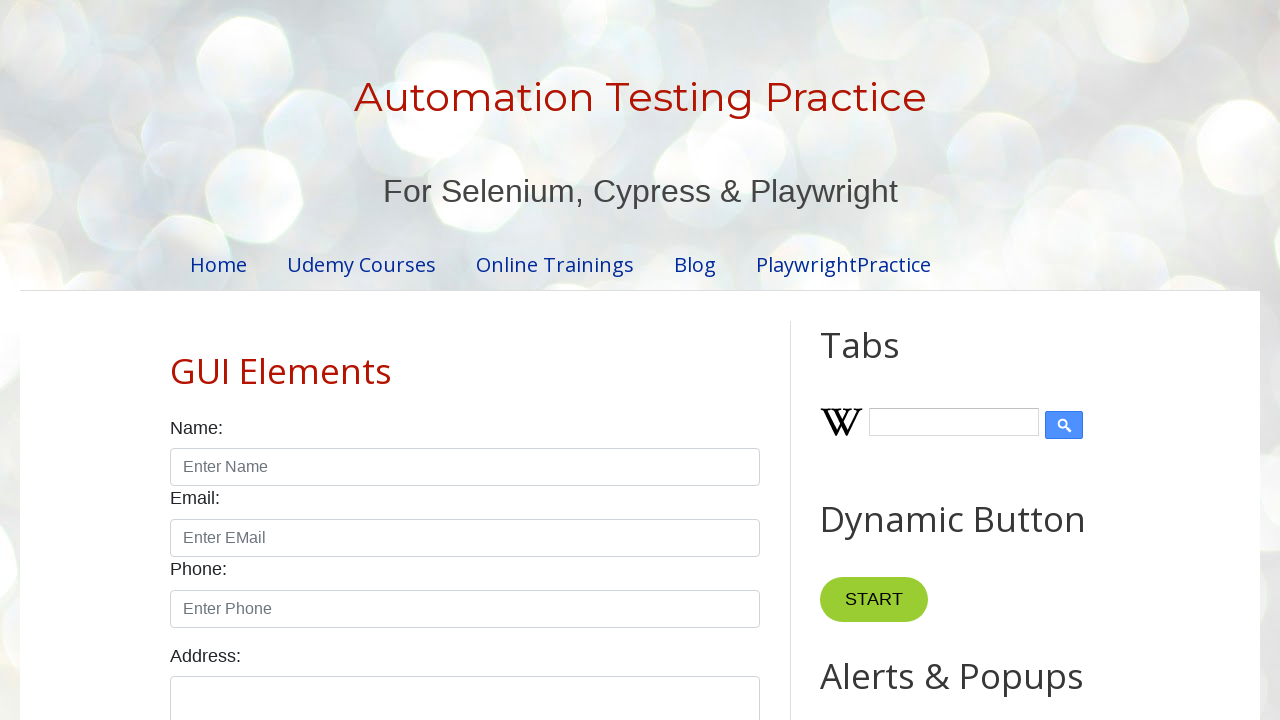

Dragged element from source location to droppable target at (1015, 386)
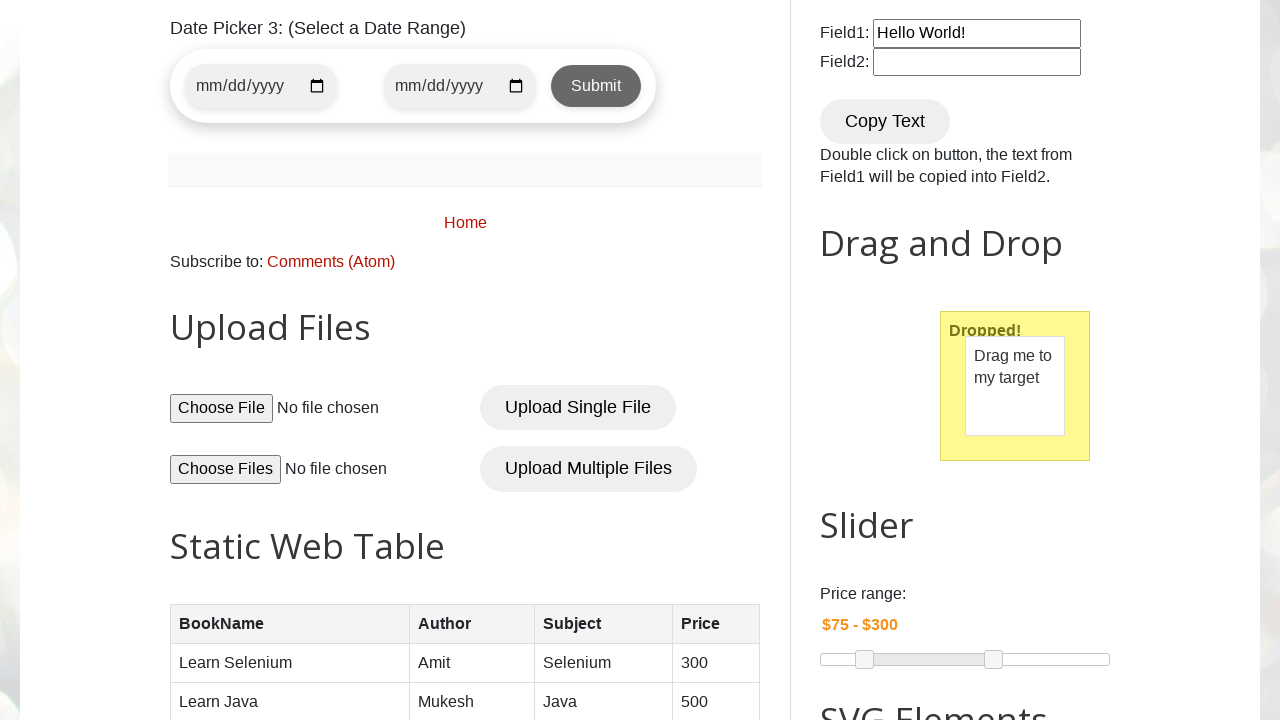

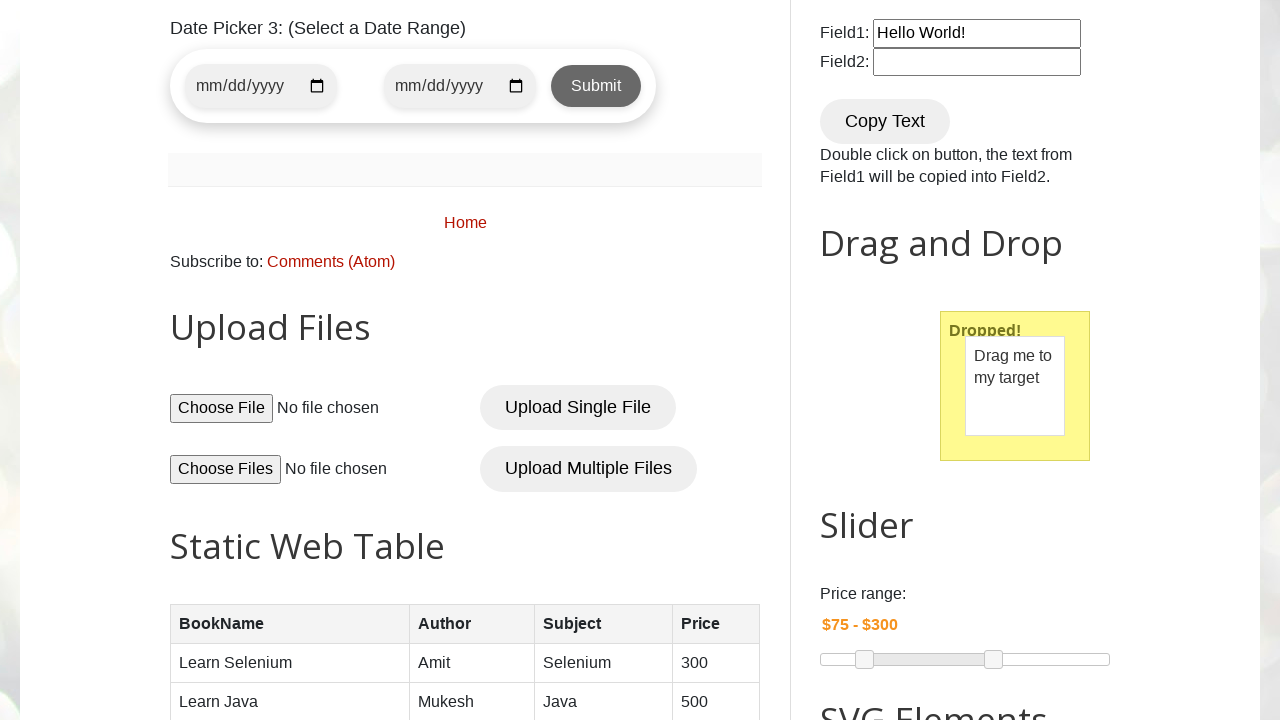